Tests a registration form by filling in first name, last name, and additional field, then submits and verifies success message

Starting URL: http://suninjuly.github.io/registration1.html

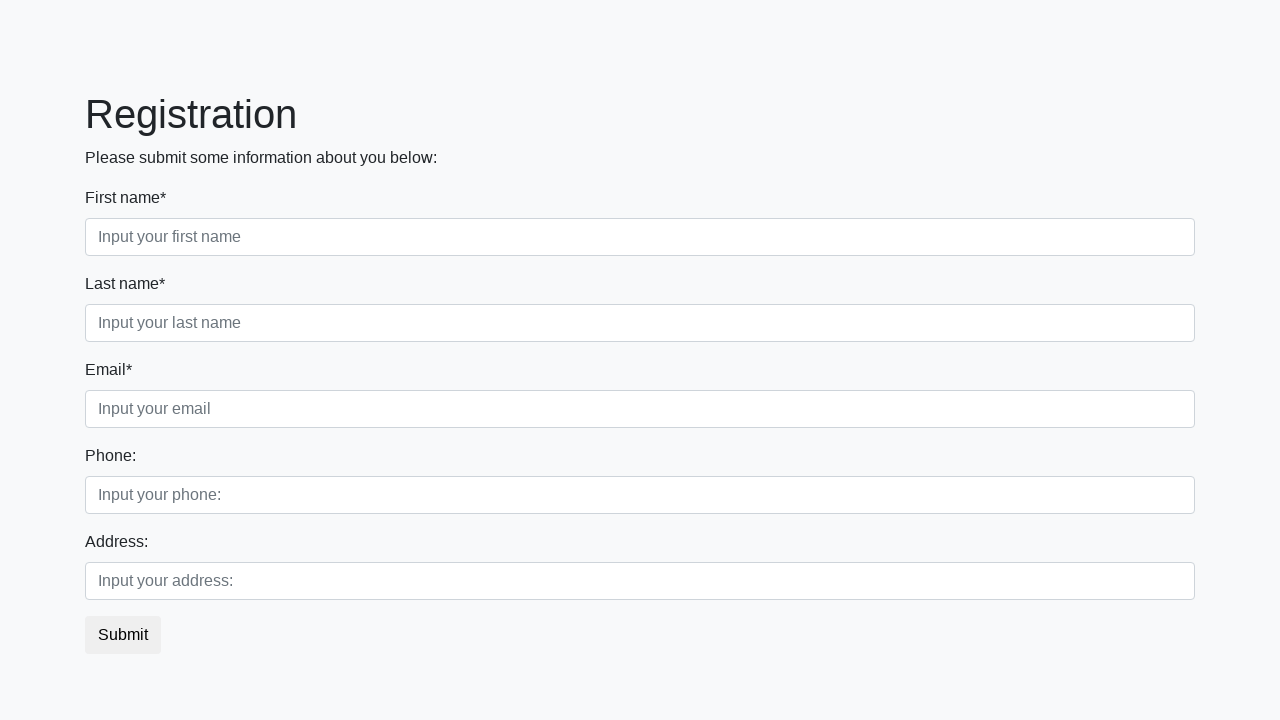

Filled first name field with 'John' on [placeholder="Input your first name"]
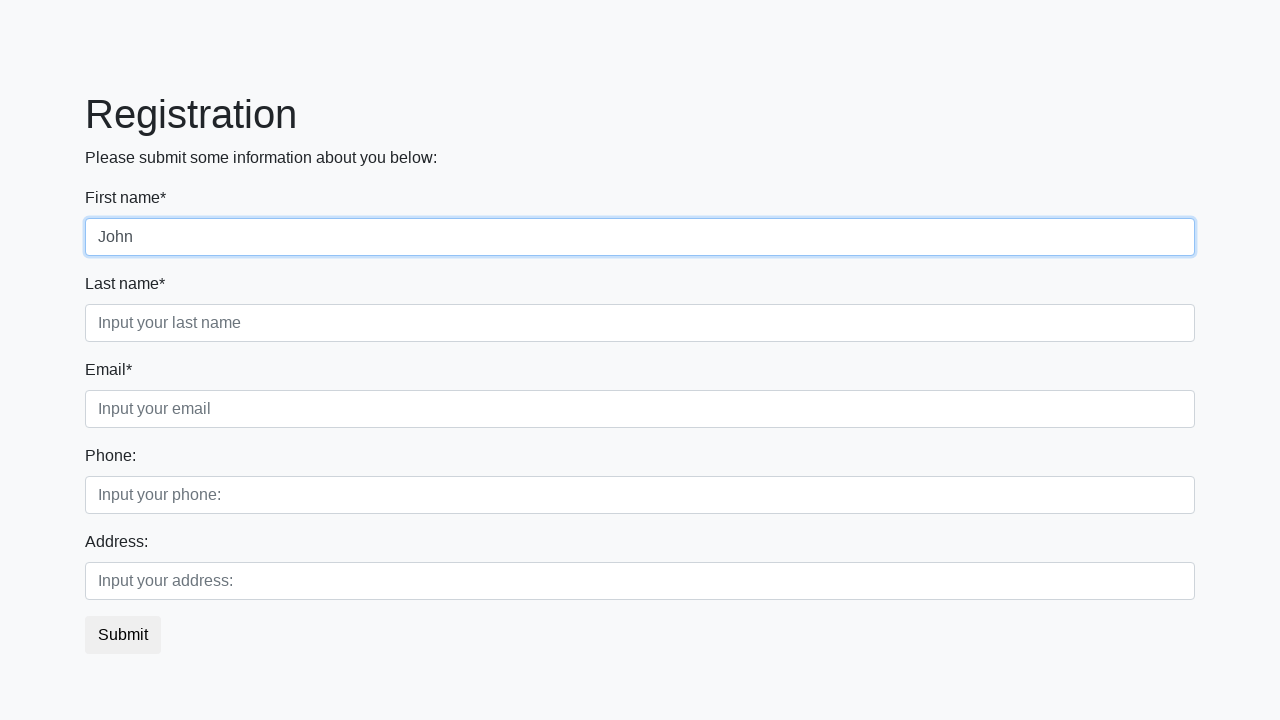

Filled last name field with 'Smith' on [placeholder="Input your last name"]
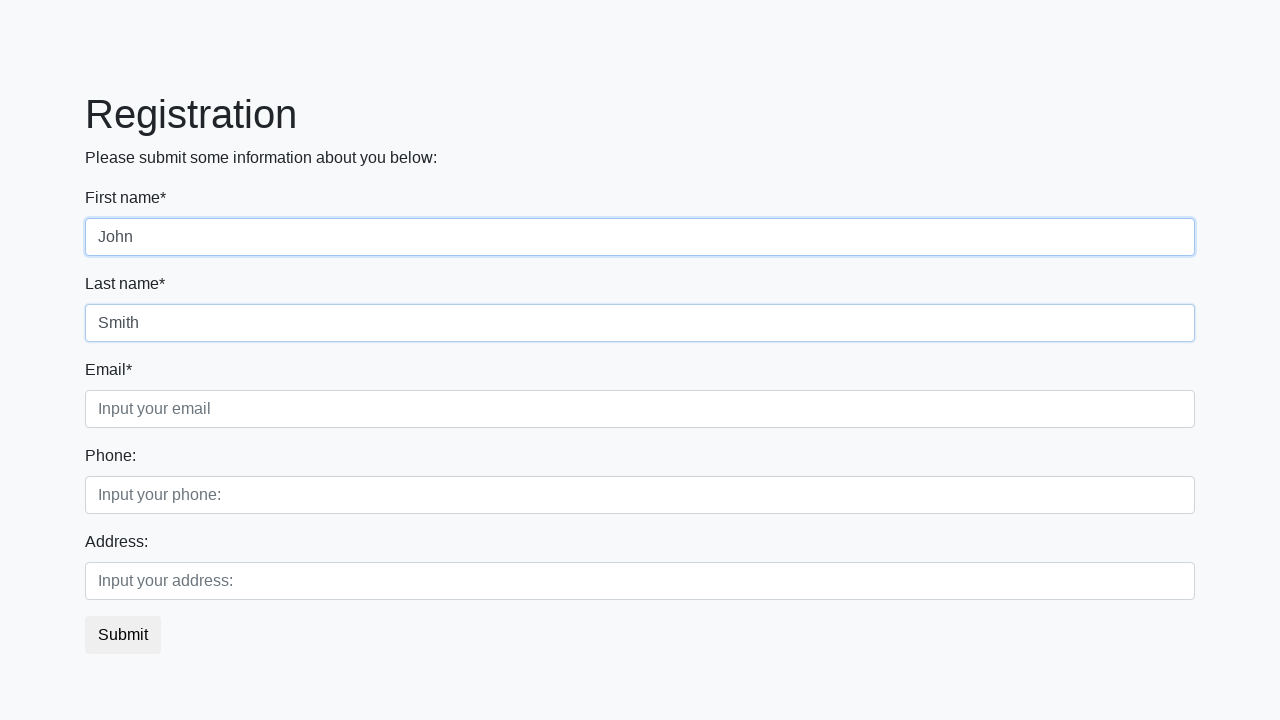

Filled email field with 'john.smith@example.com' on .form-control.third
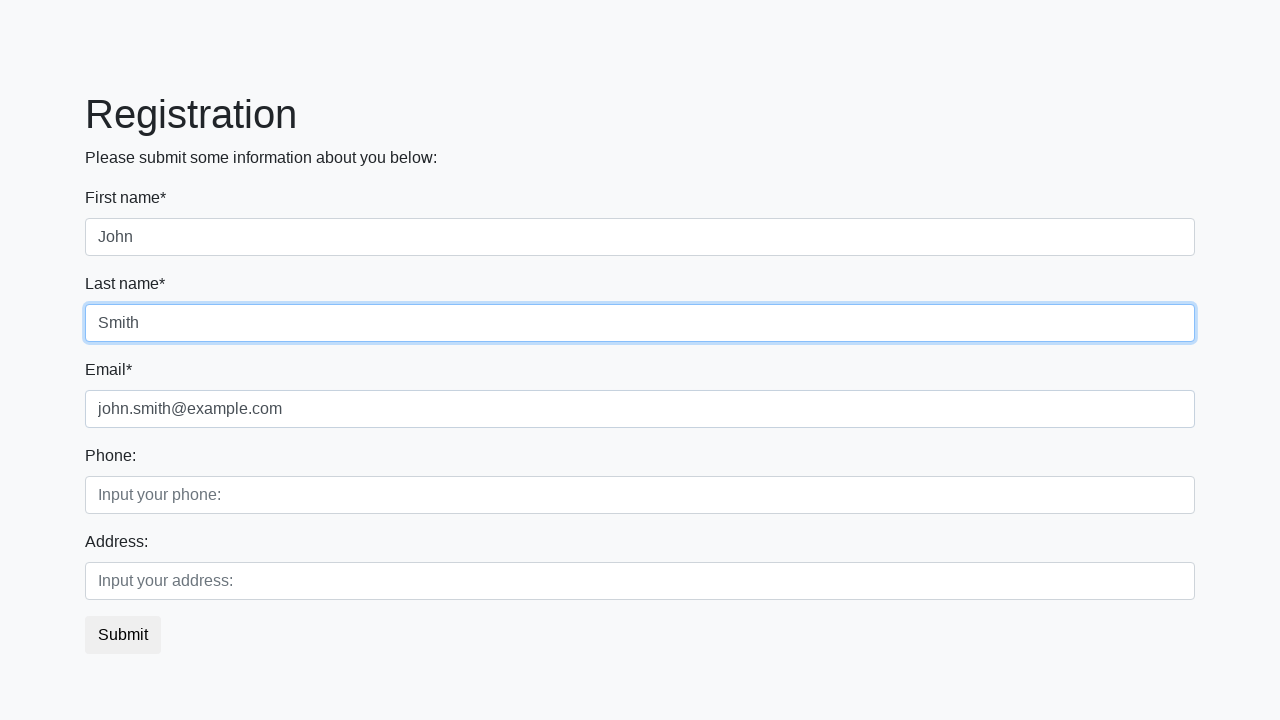

Clicked submit button to register at (123, 635) on button.btn
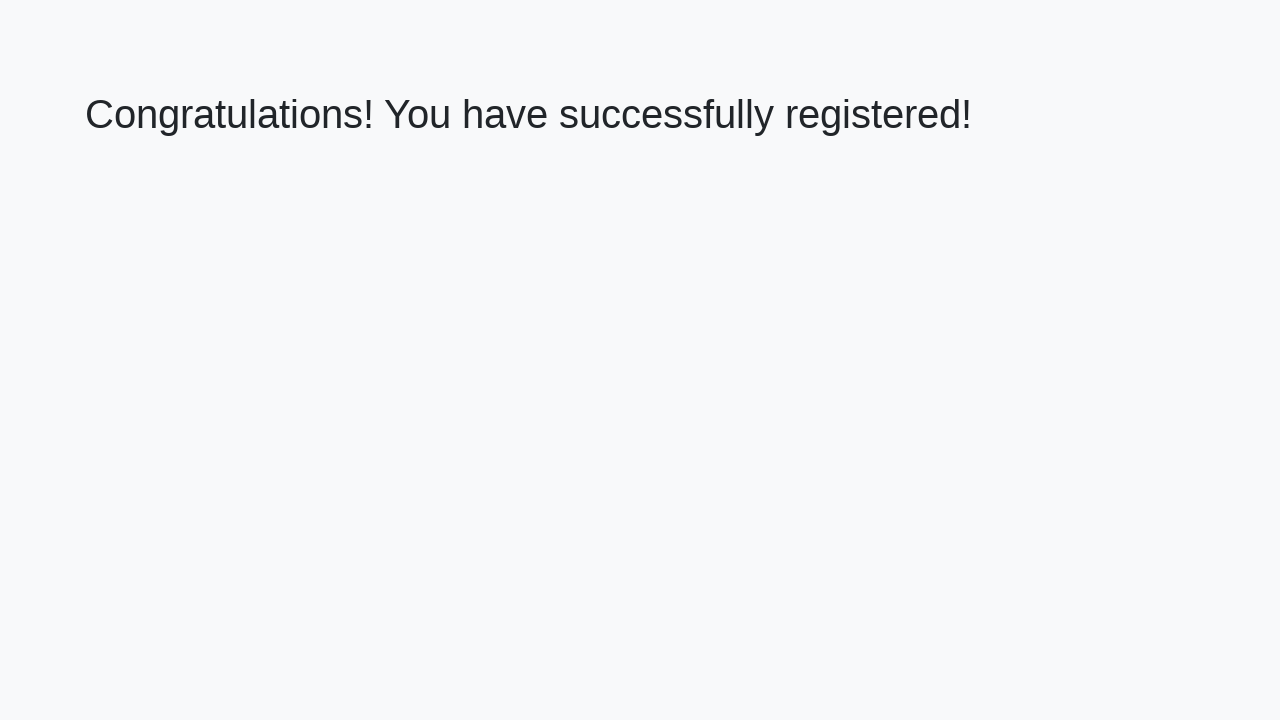

Success message header loaded
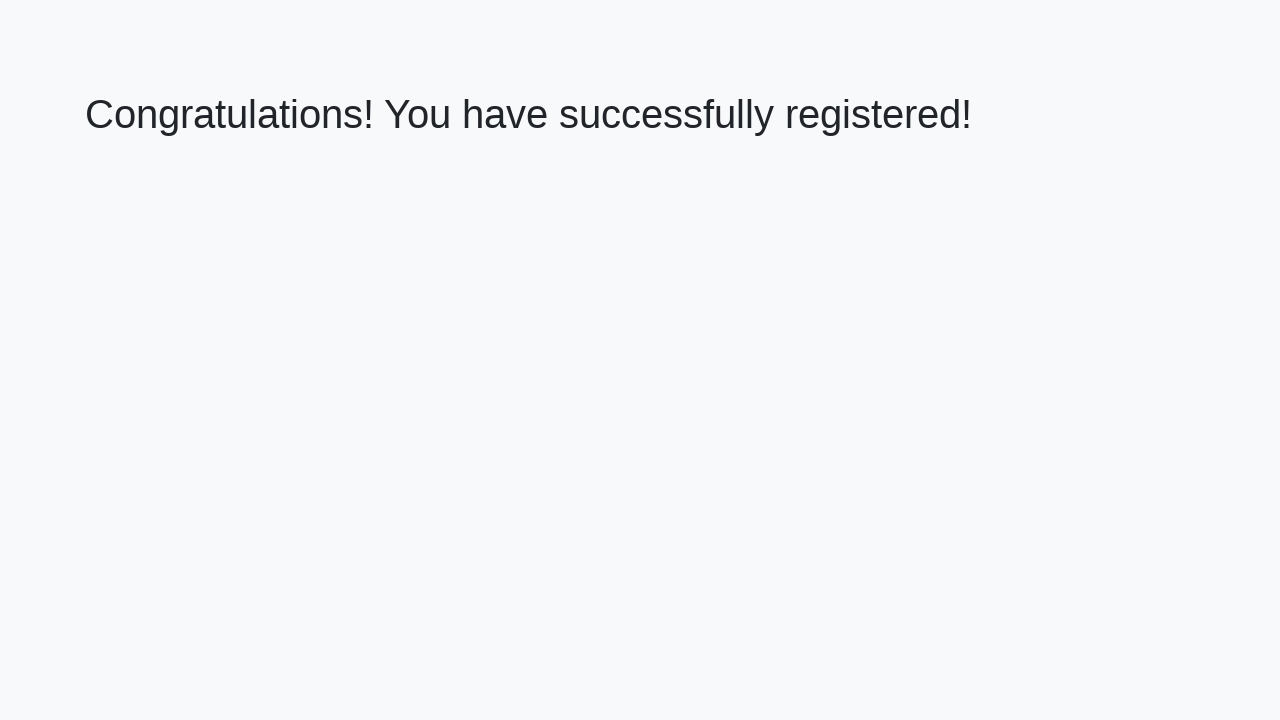

Retrieved success message text: 'Congratulations! You have successfully registered!'
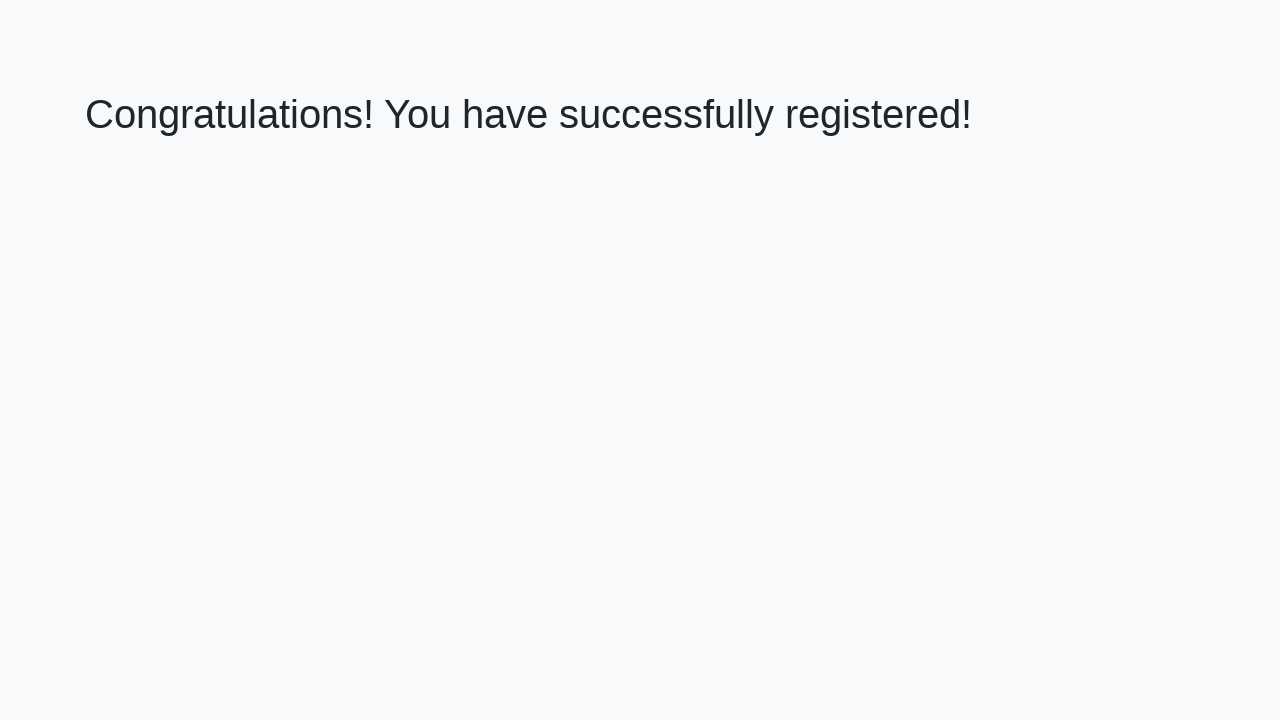

Verified success message matches expected text
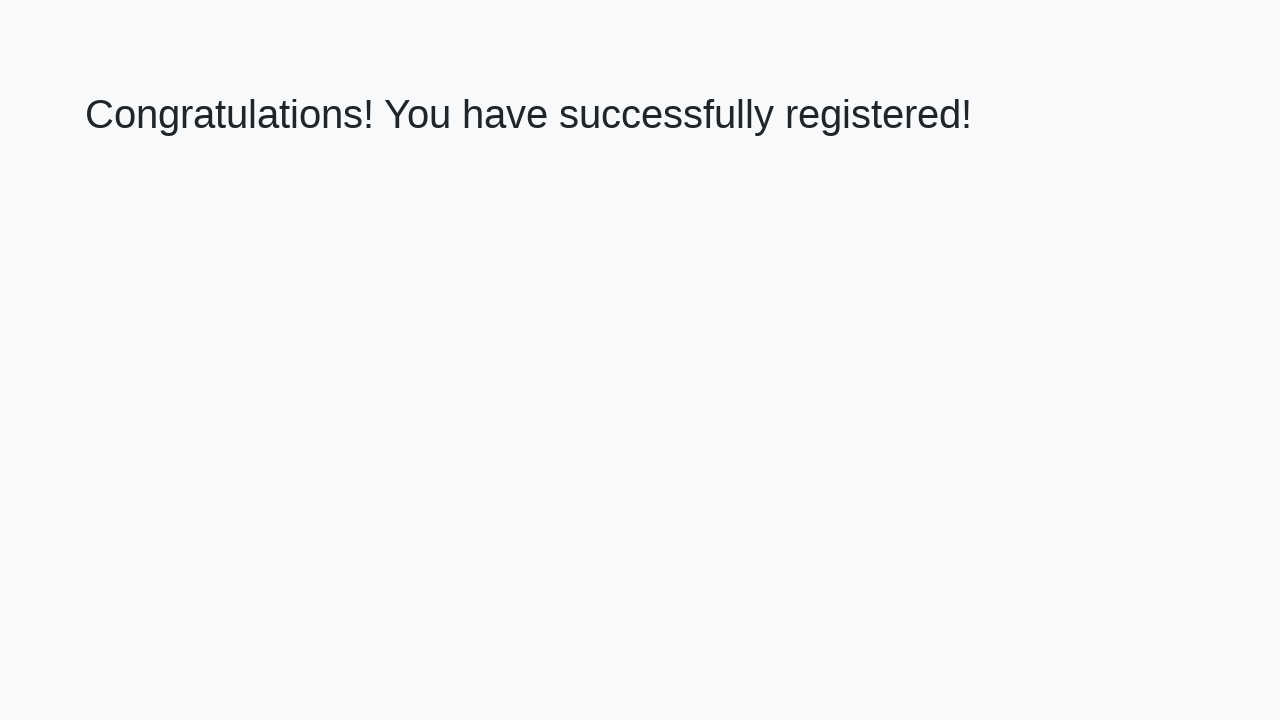

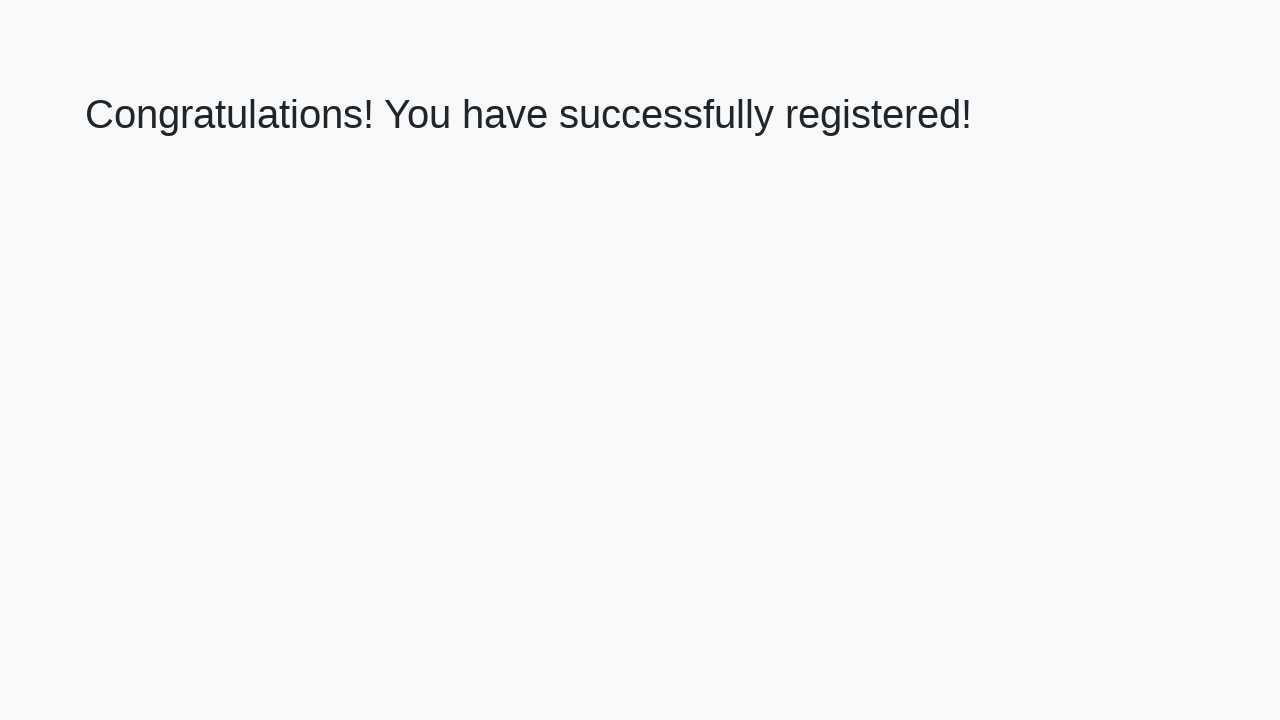